Tests clicking on a blue button with CSS class selector on a page designed to test dynamic class attributes. The script clicks the button 3 times, refreshing the page between each click to verify consistent behavior.

Starting URL: http://uitestingplayground.com/classattr

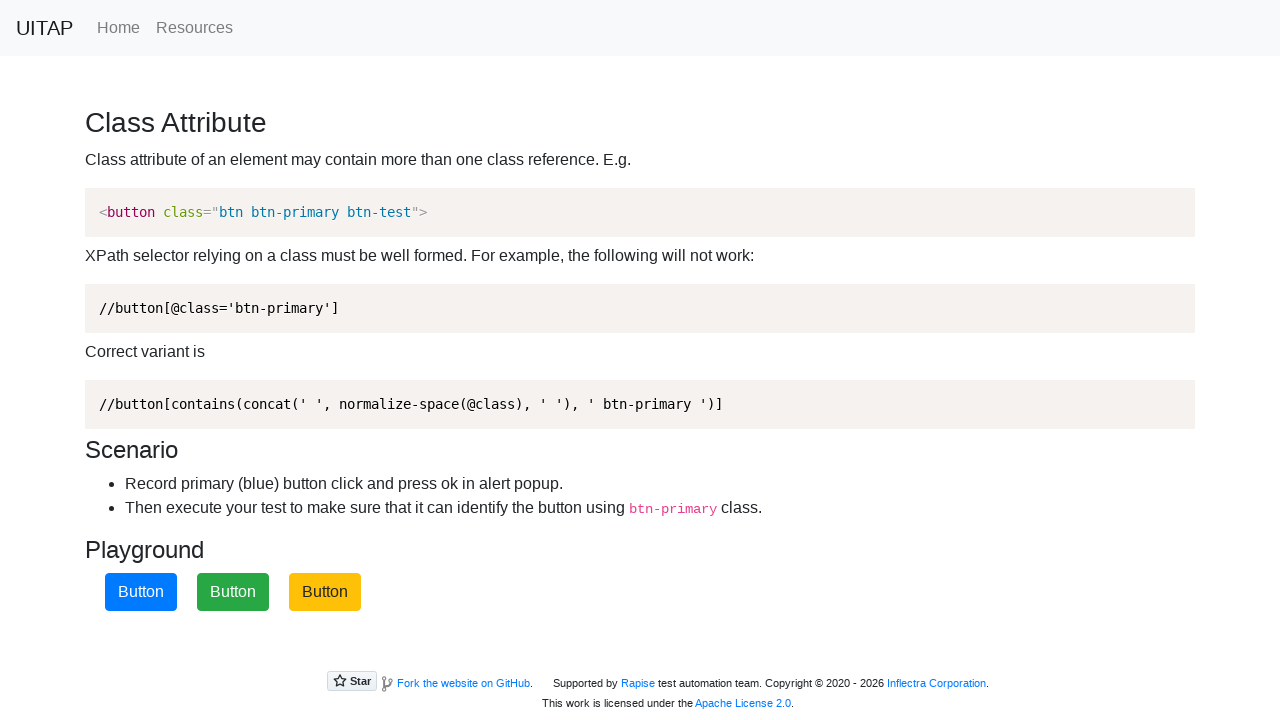

Clicked blue button with CSS class selector btn-primary (first iteration) at (141, 592) on button.btn-primary
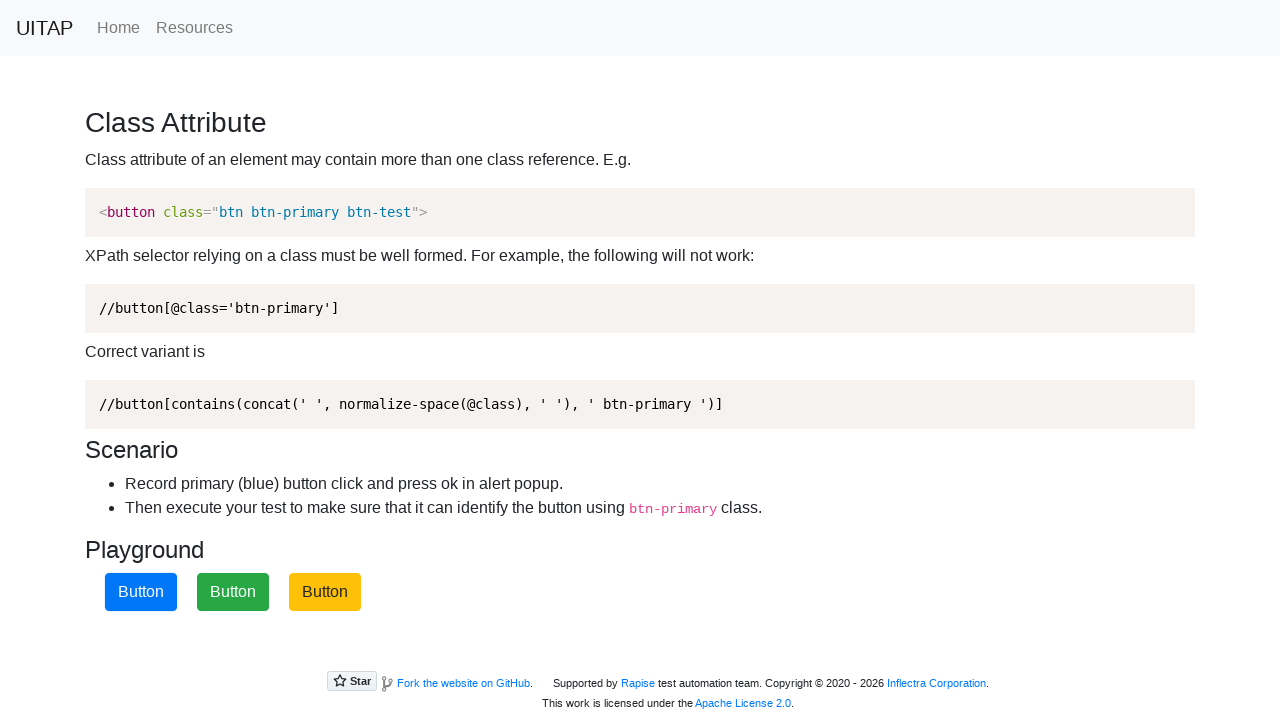

Navigated to classattr page for second iteration
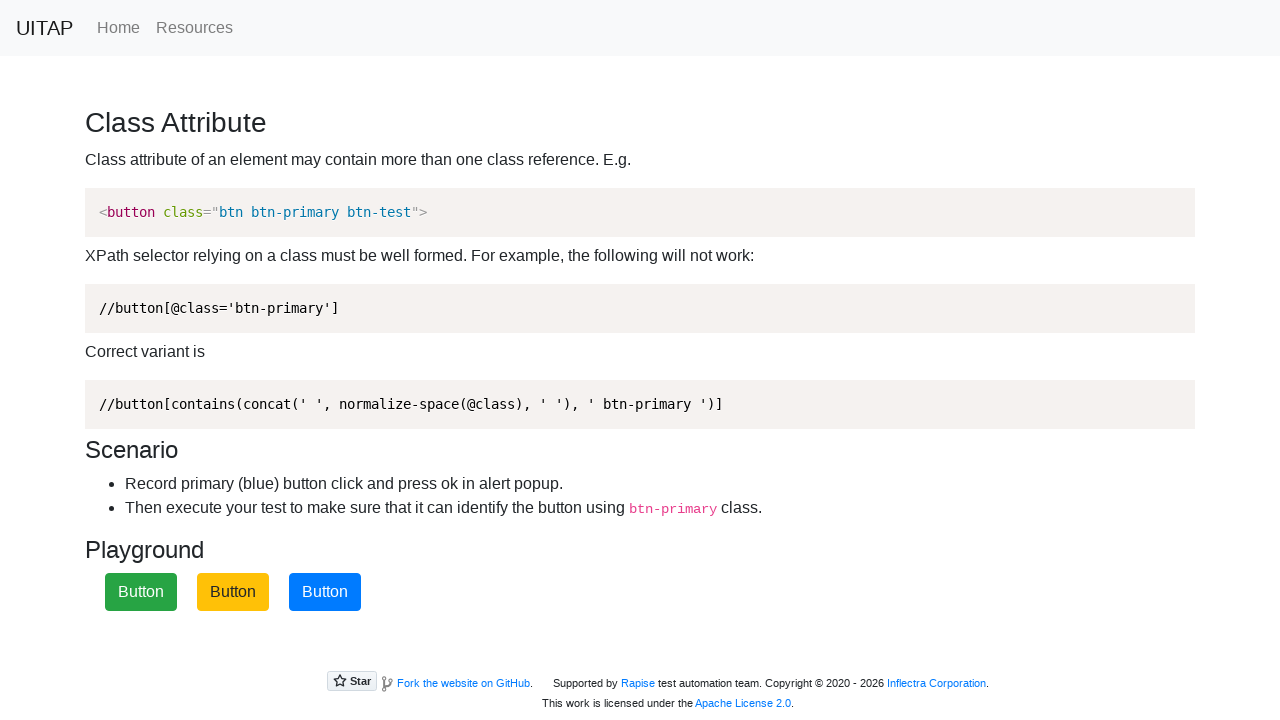

Clicked blue button with CSS class selector btn-primary (second iteration) at (325, 592) on button.btn-primary
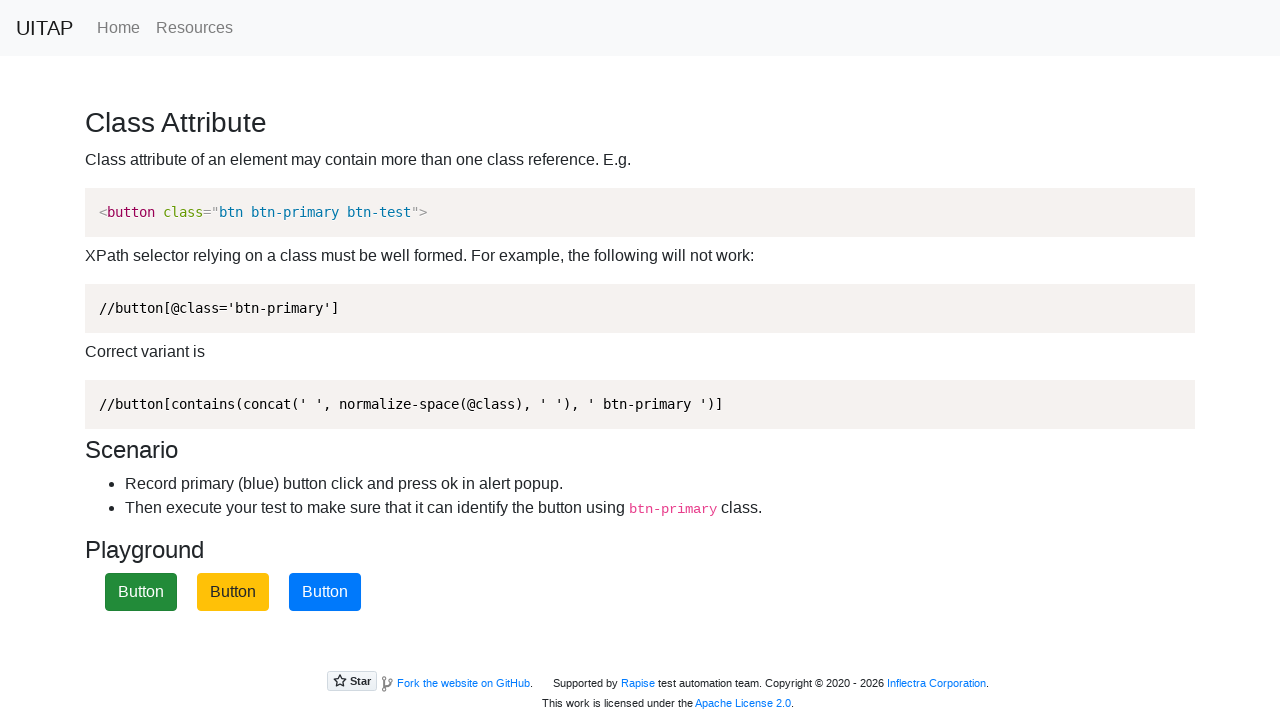

Navigated to classattr page for third iteration
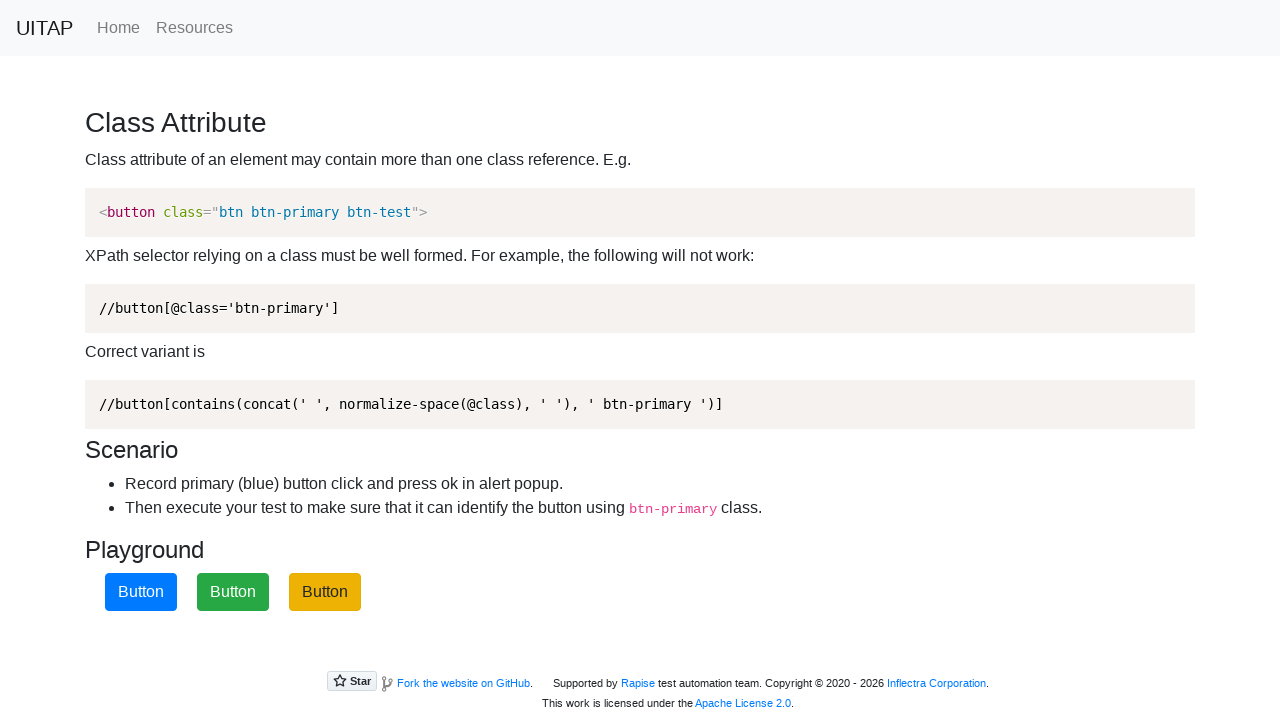

Clicked blue button with CSS class selector btn-primary (third iteration) at (141, 592) on button.btn-primary
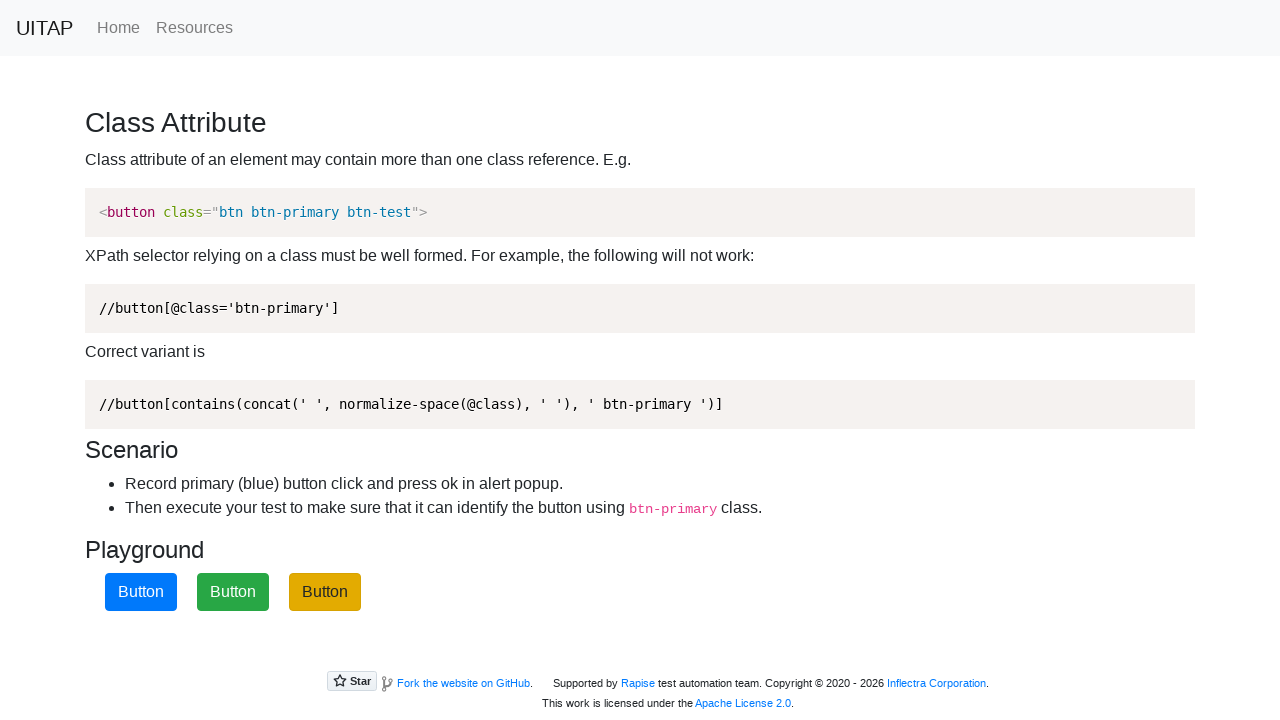

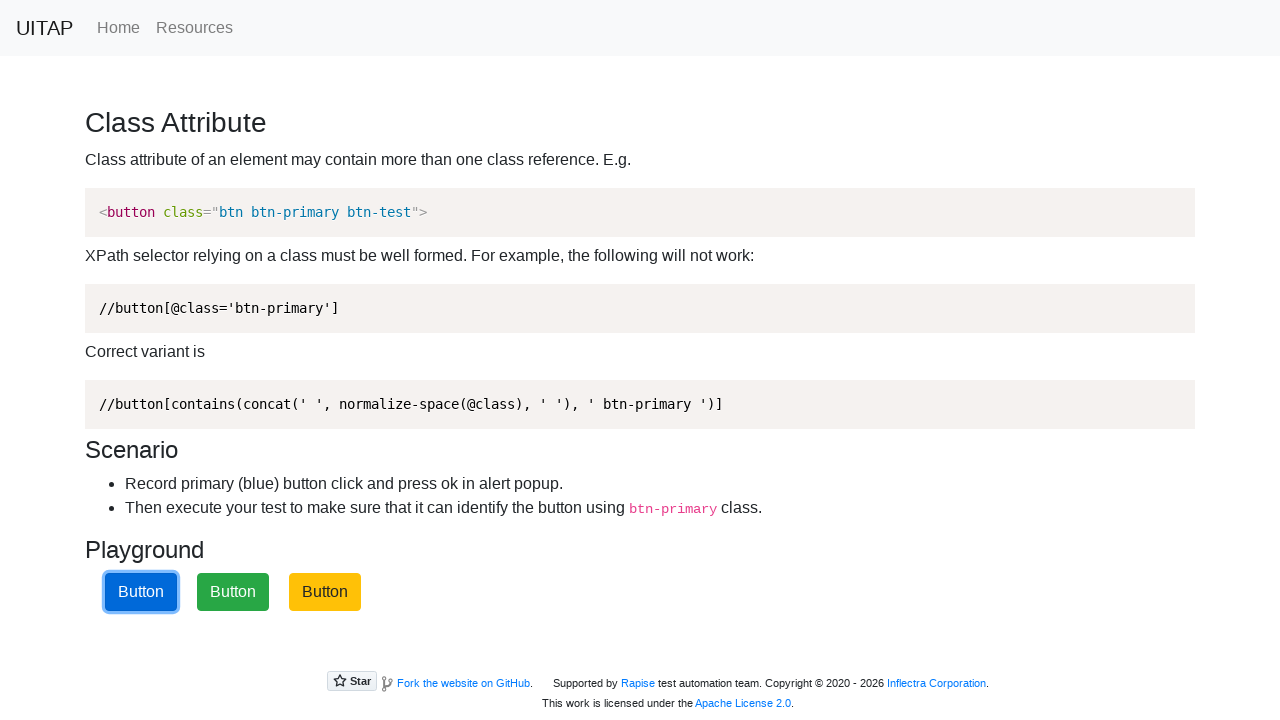